Tests opening multiple links in new tabs from the footer section of the practice page

Starting URL: https://rahulshettyacademy.com/AutomationPractice/

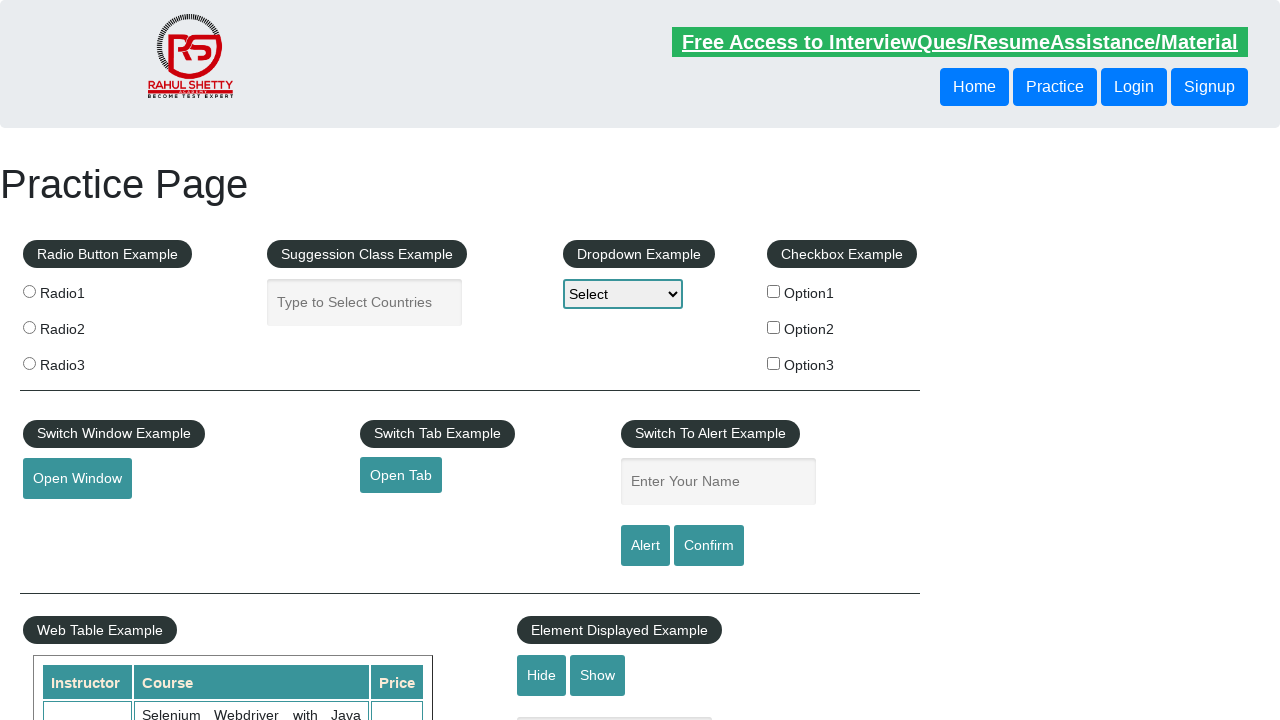

Located footer first column section
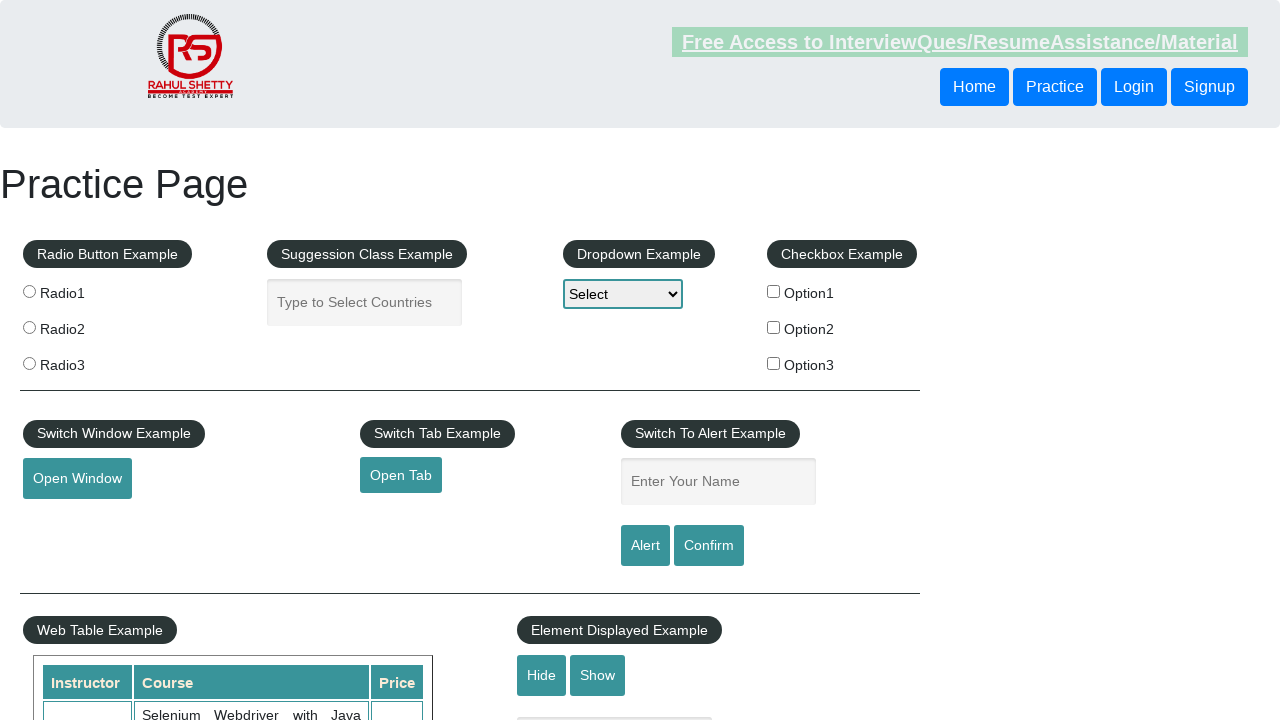

Retrieved all footer links from first column
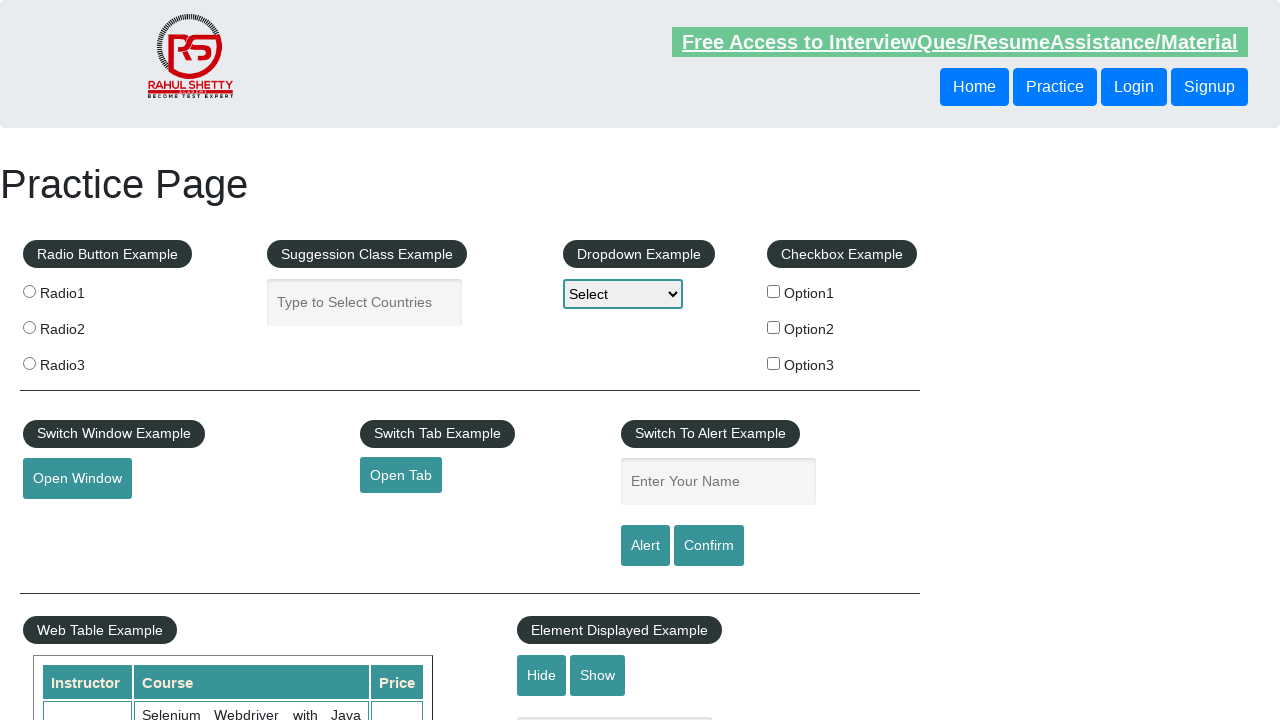

Opened footer link in new tab using Ctrl+Click at (157, 482) on xpath=//*[@id='gf-BIG']/table/tbody/tr/td[1]/ul >> a >> nth=0
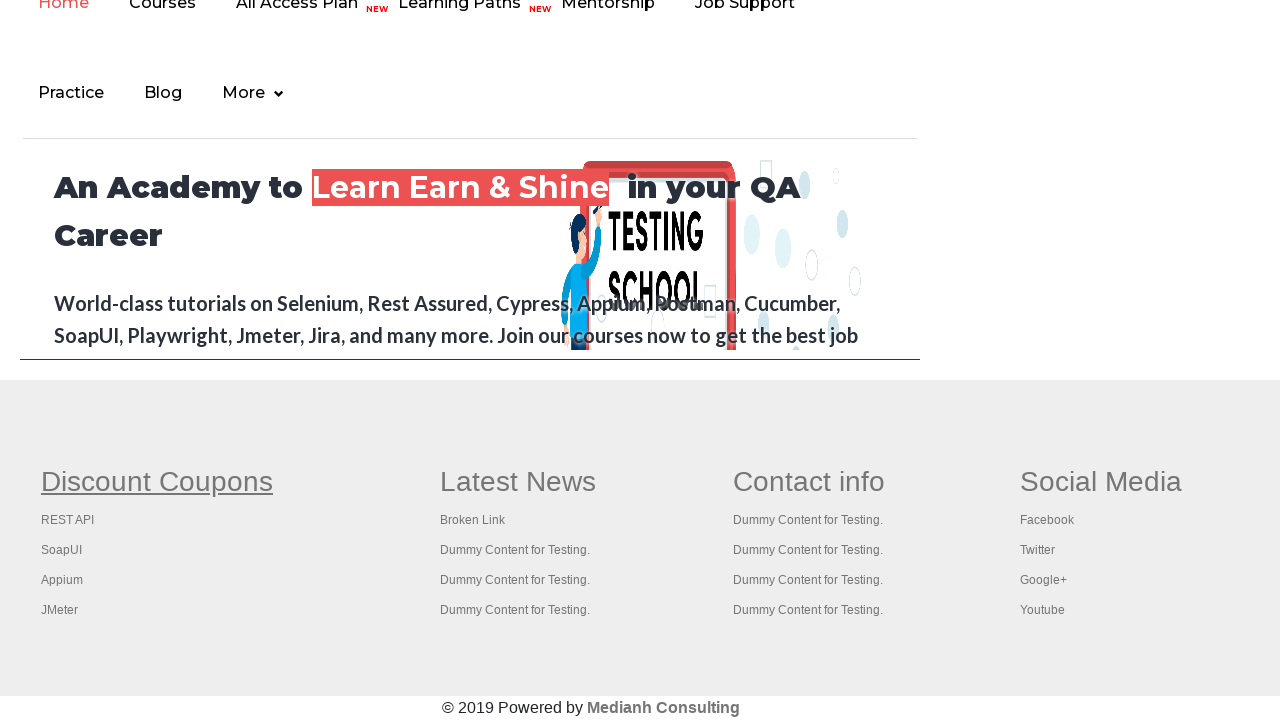

Opened footer link in new tab using Ctrl+Click at (68, 520) on xpath=//*[@id='gf-BIG']/table/tbody/tr/td[1]/ul >> a >> nth=1
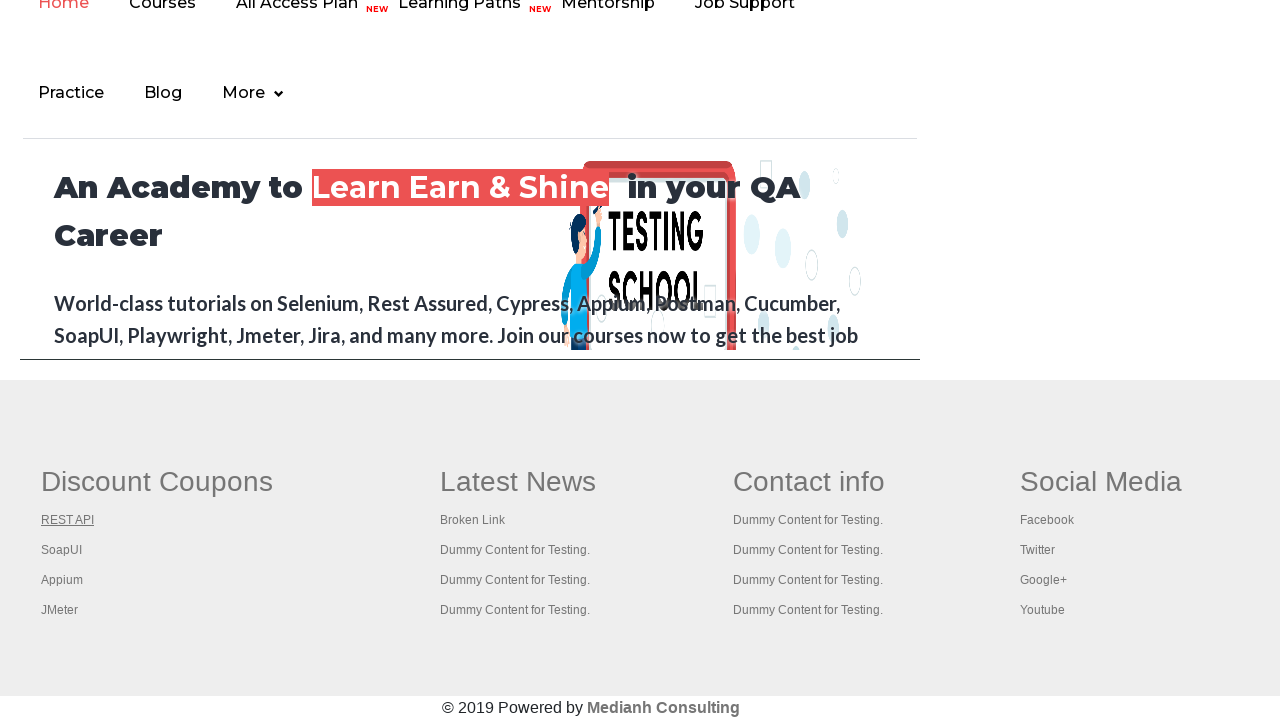

Opened footer link in new tab using Ctrl+Click at (62, 550) on xpath=//*[@id='gf-BIG']/table/tbody/tr/td[1]/ul >> a >> nth=2
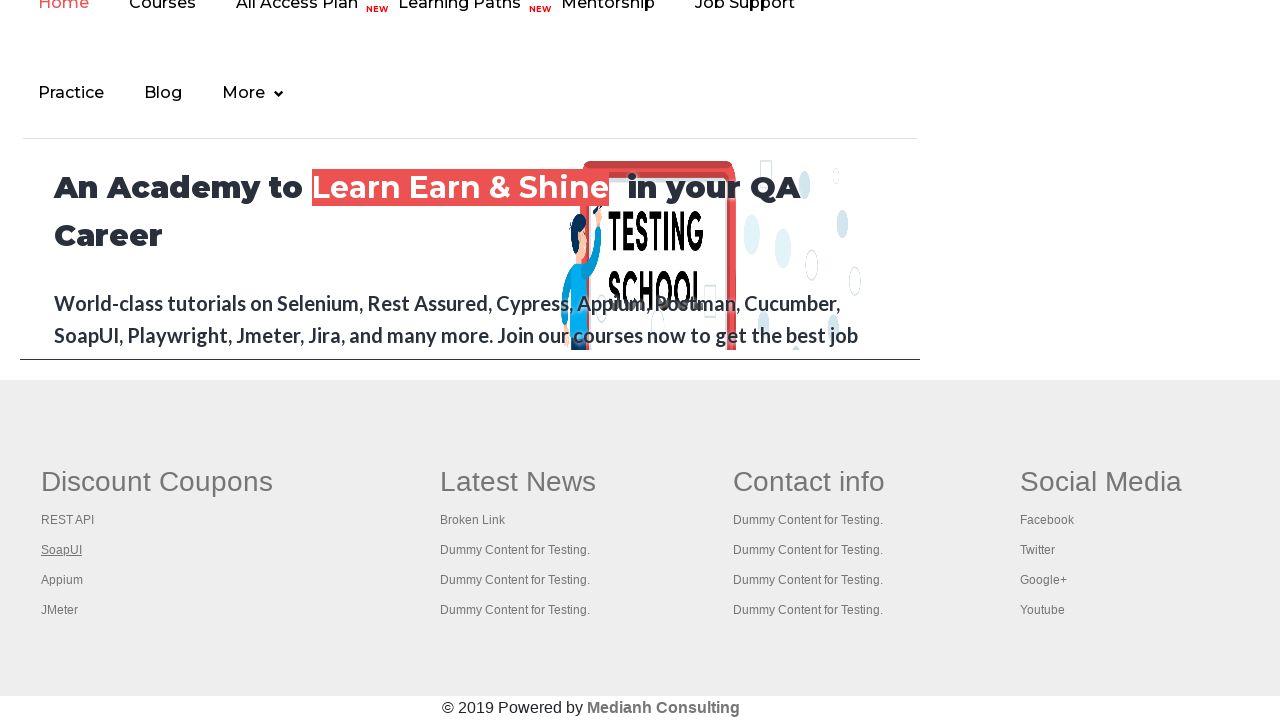

Opened footer link in new tab using Ctrl+Click at (62, 580) on xpath=//*[@id='gf-BIG']/table/tbody/tr/td[1]/ul >> a >> nth=3
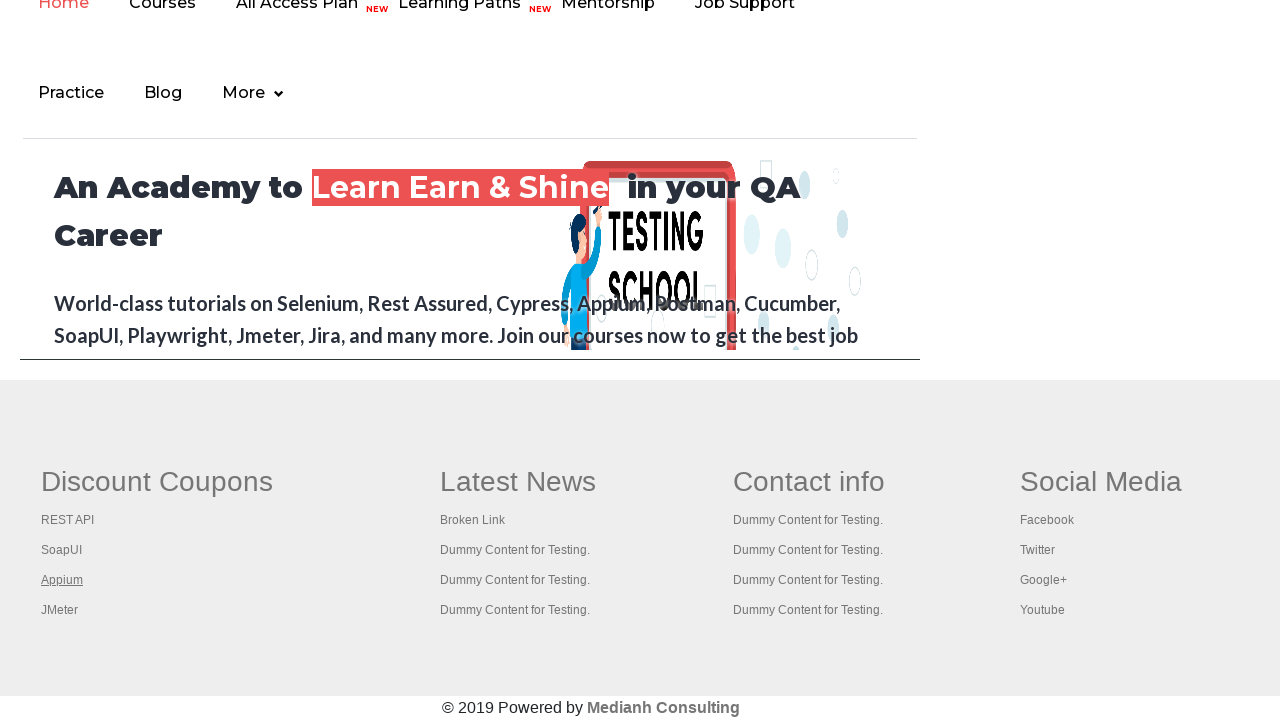

Opened footer link in new tab using Ctrl+Click at (60, 610) on xpath=//*[@id='gf-BIG']/table/tbody/tr/td[1]/ul >> a >> nth=4
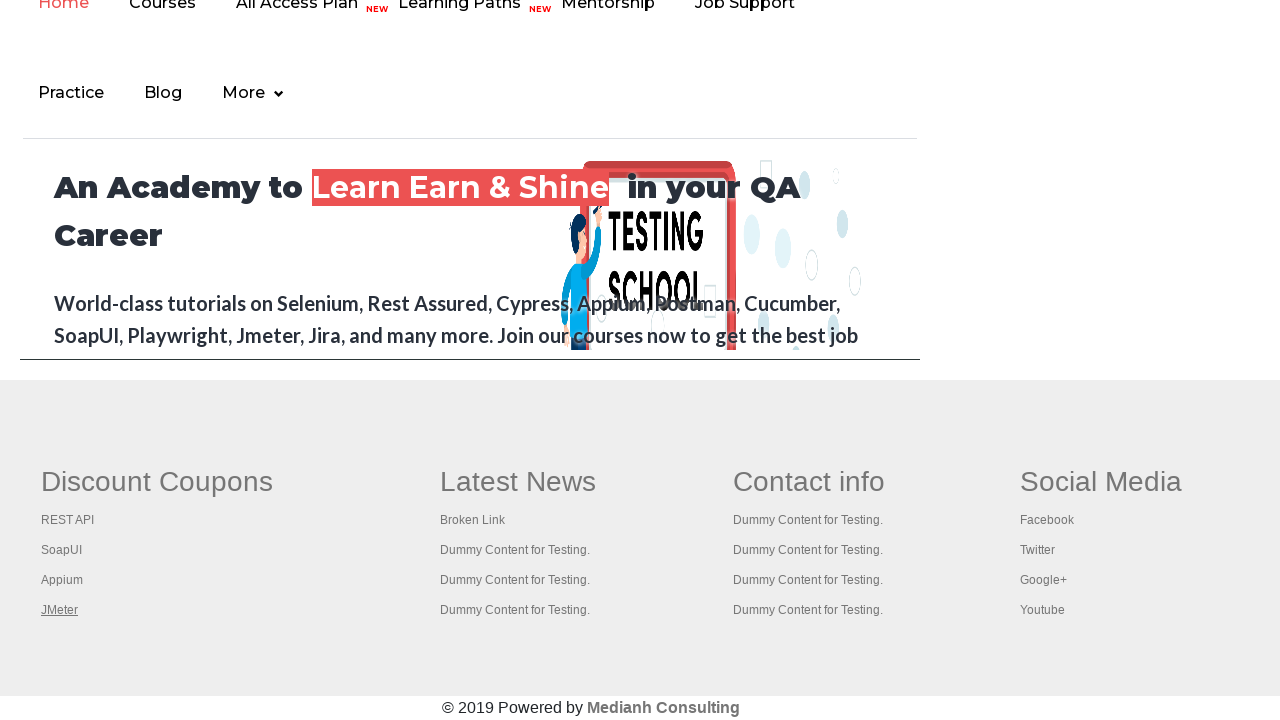

Retrieved all open browser pages
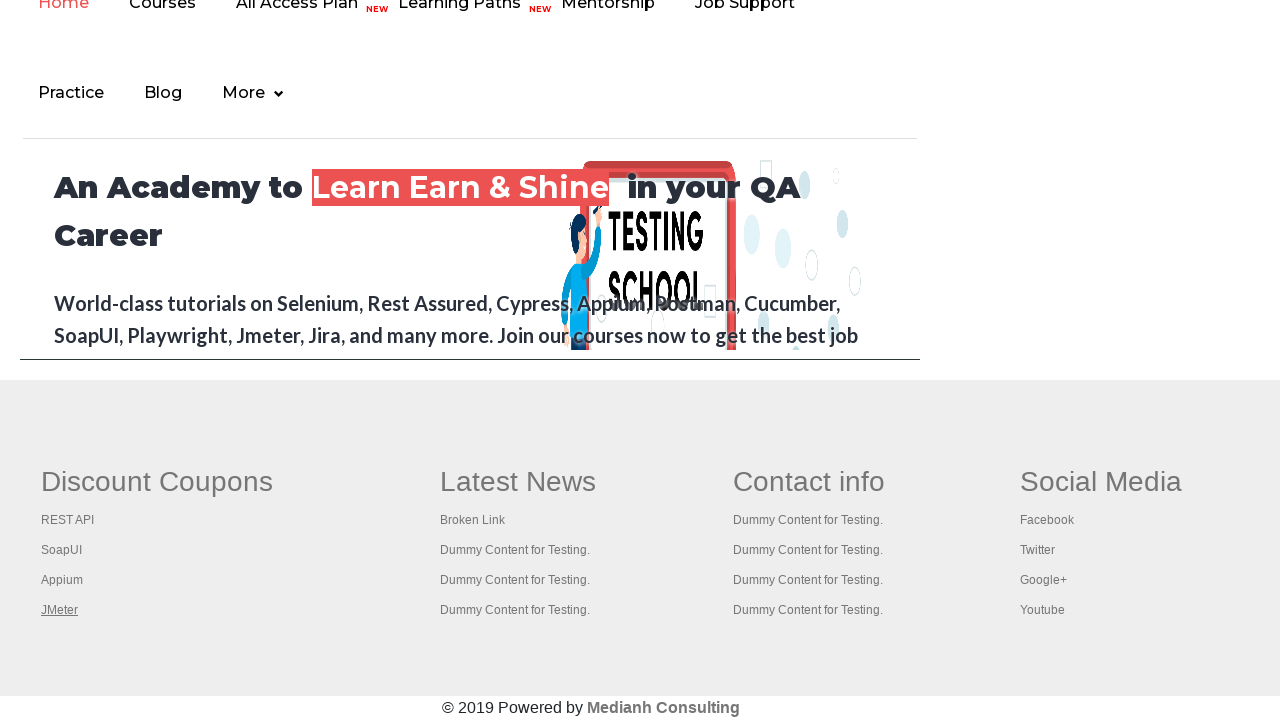

Switched to page with title: Practice Page
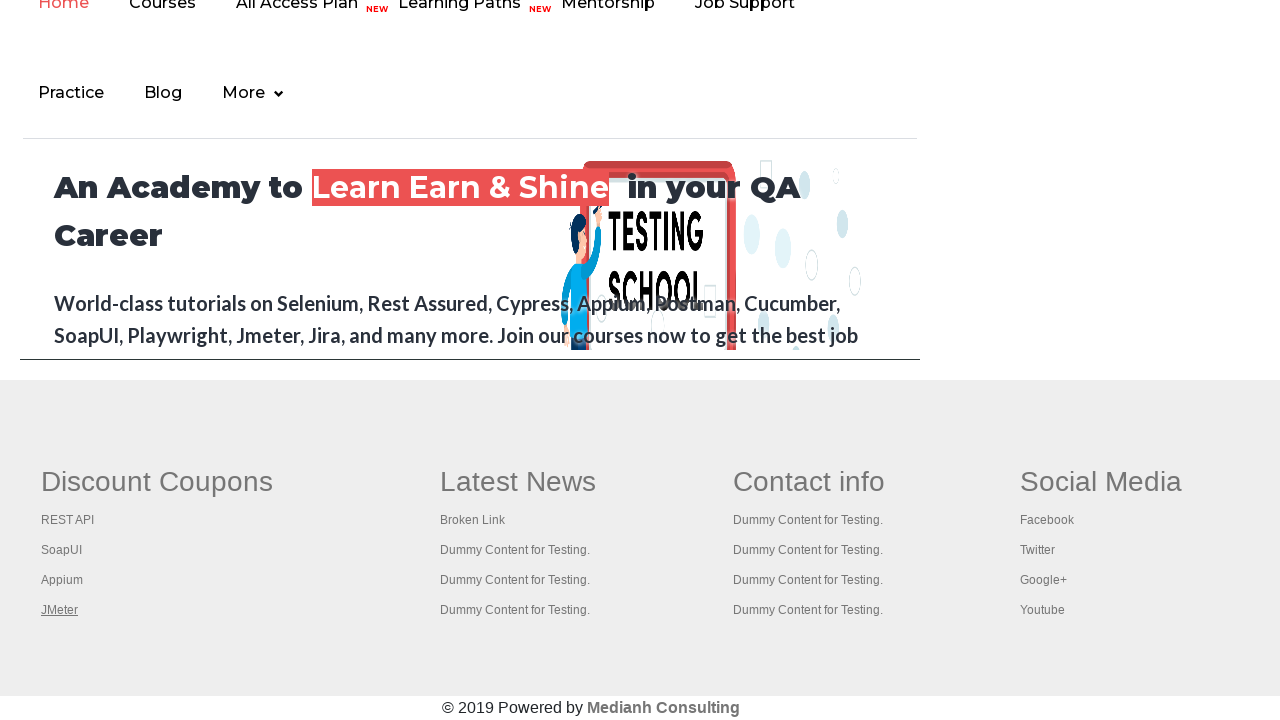

Switched to page with title: Practice Page
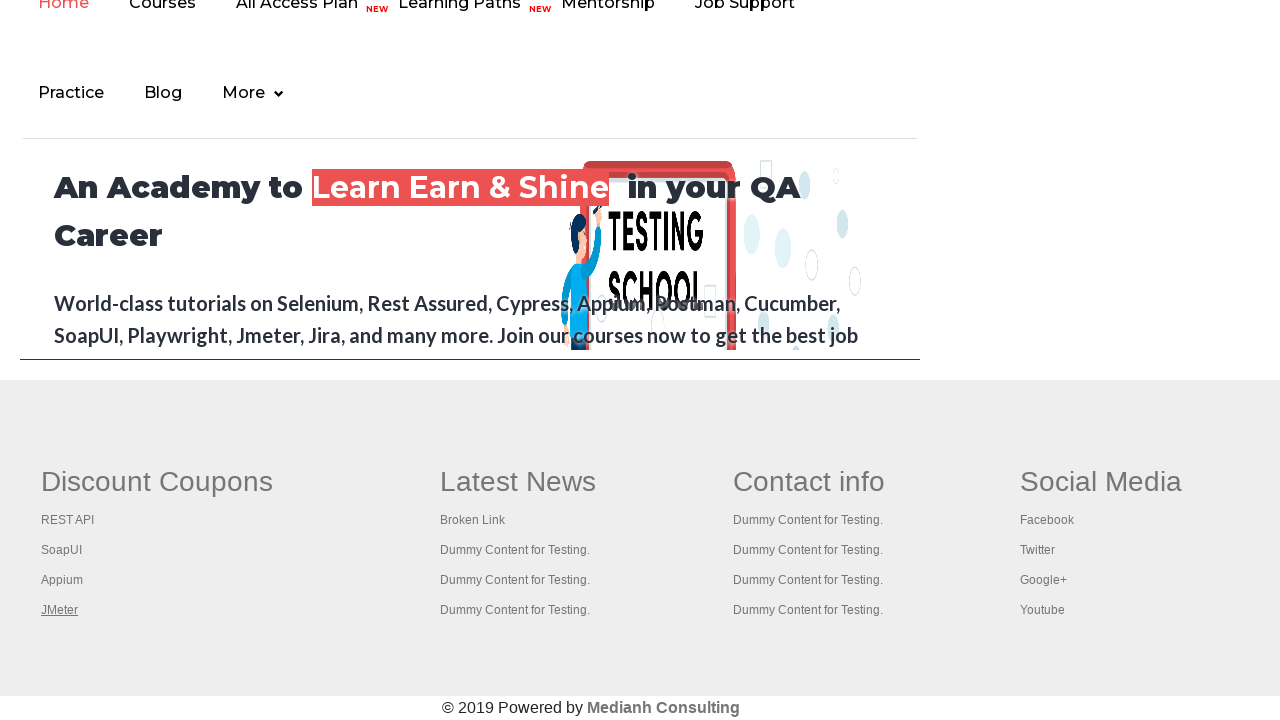

Switched to page with title: REST API Tutorial
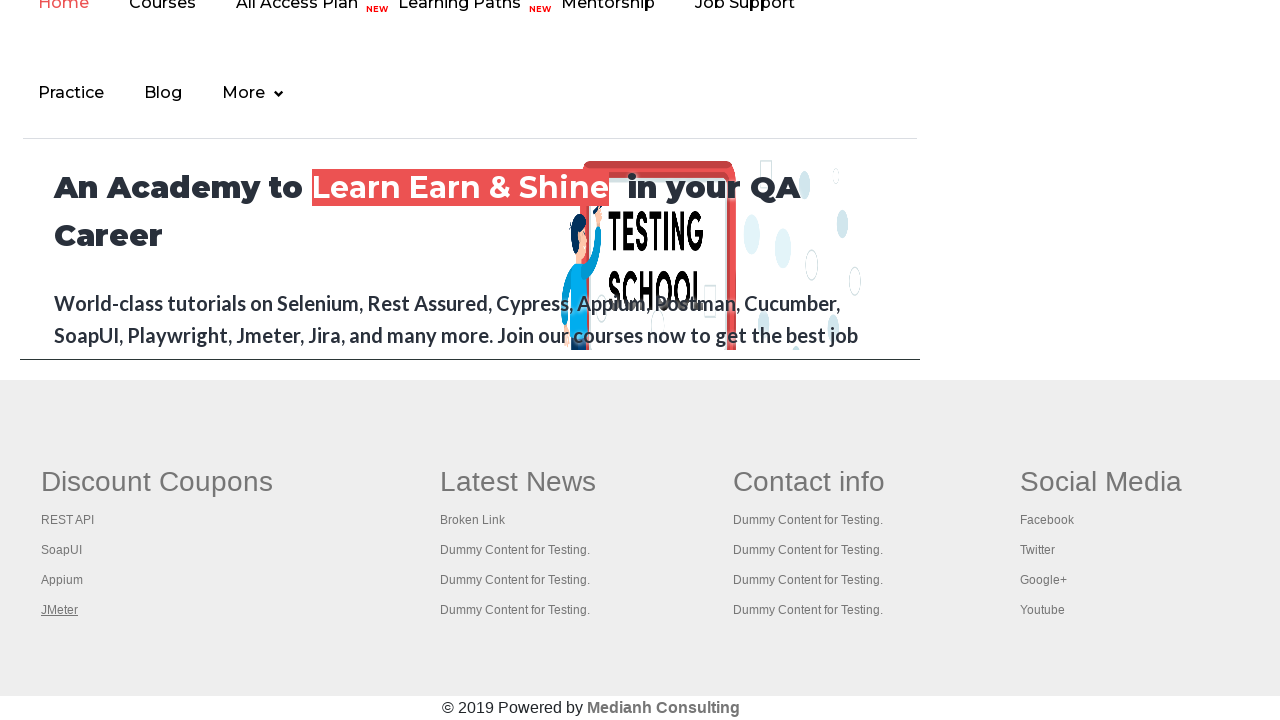

Switched to page with title: The World’s Most Popular API Testing Tool | SoapUI
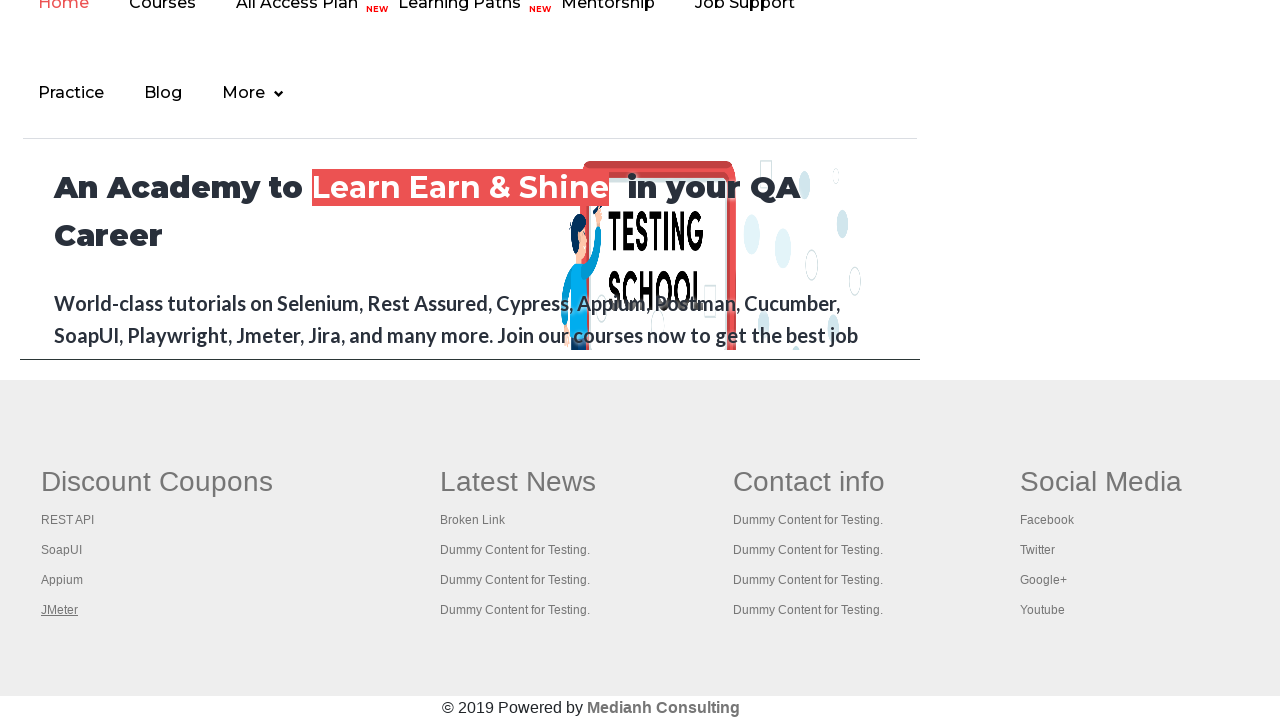

Switched to page with title: Appium tutorial for Mobile Apps testing | RahulShetty Academy | Rahul
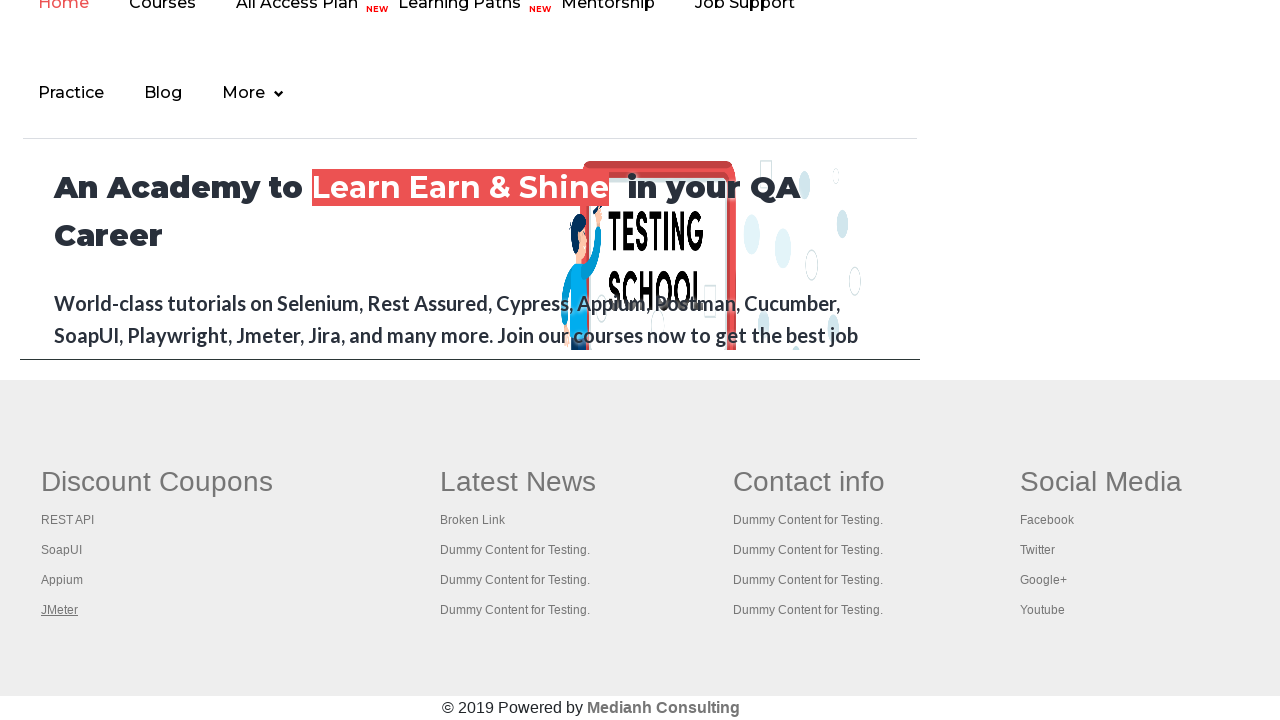

Switched to page with title: Apache JMeter - Apache JMeter™
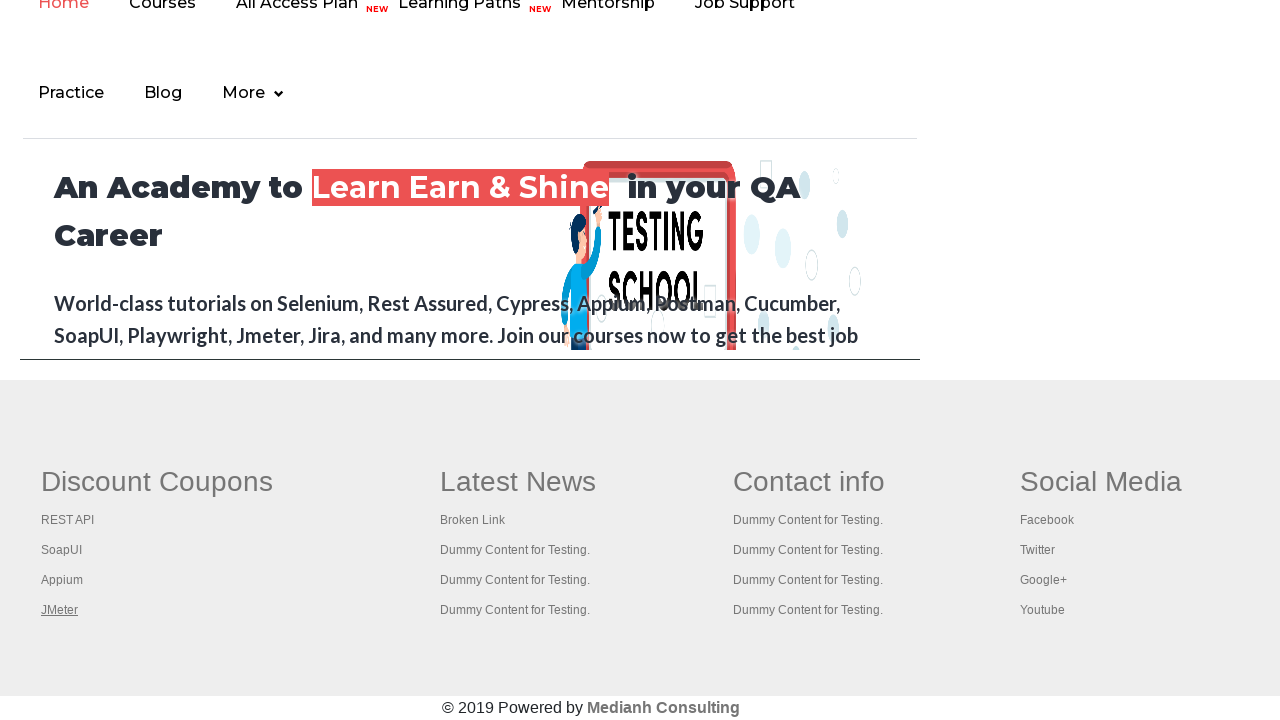

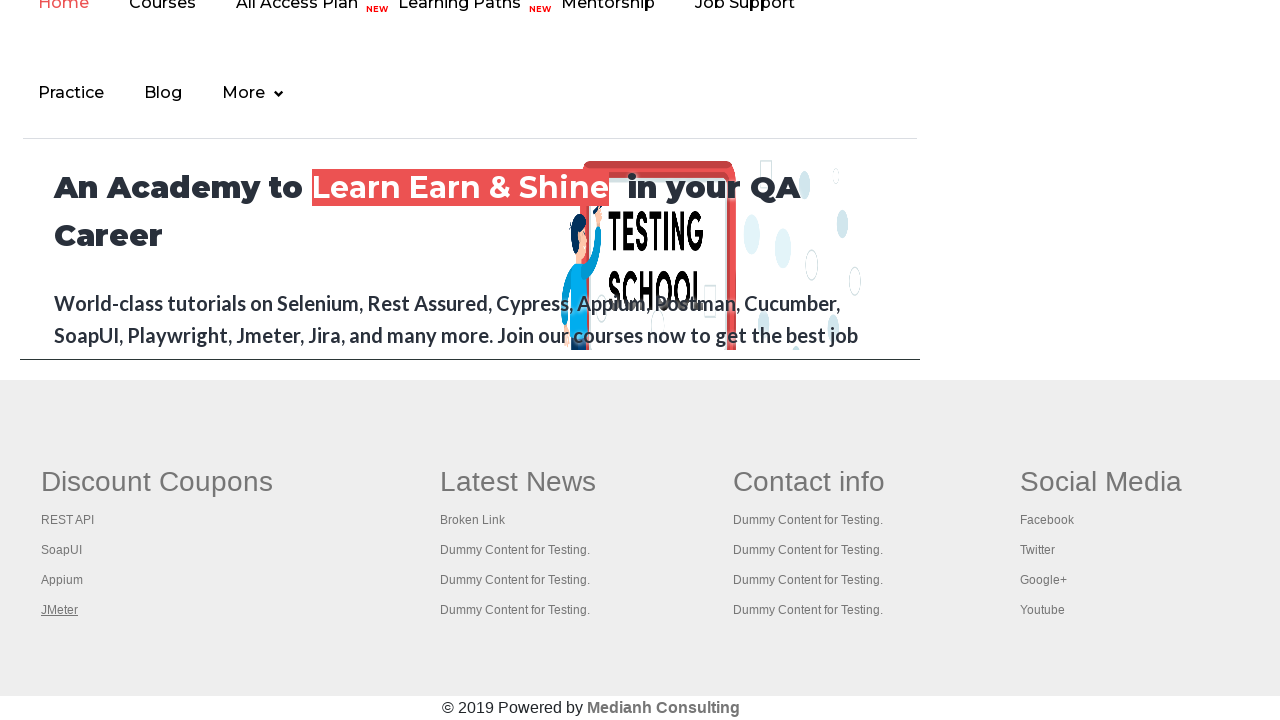